Navigates to the Python.org homepage and verifies the page loads successfully

Starting URL: http://www.python.org

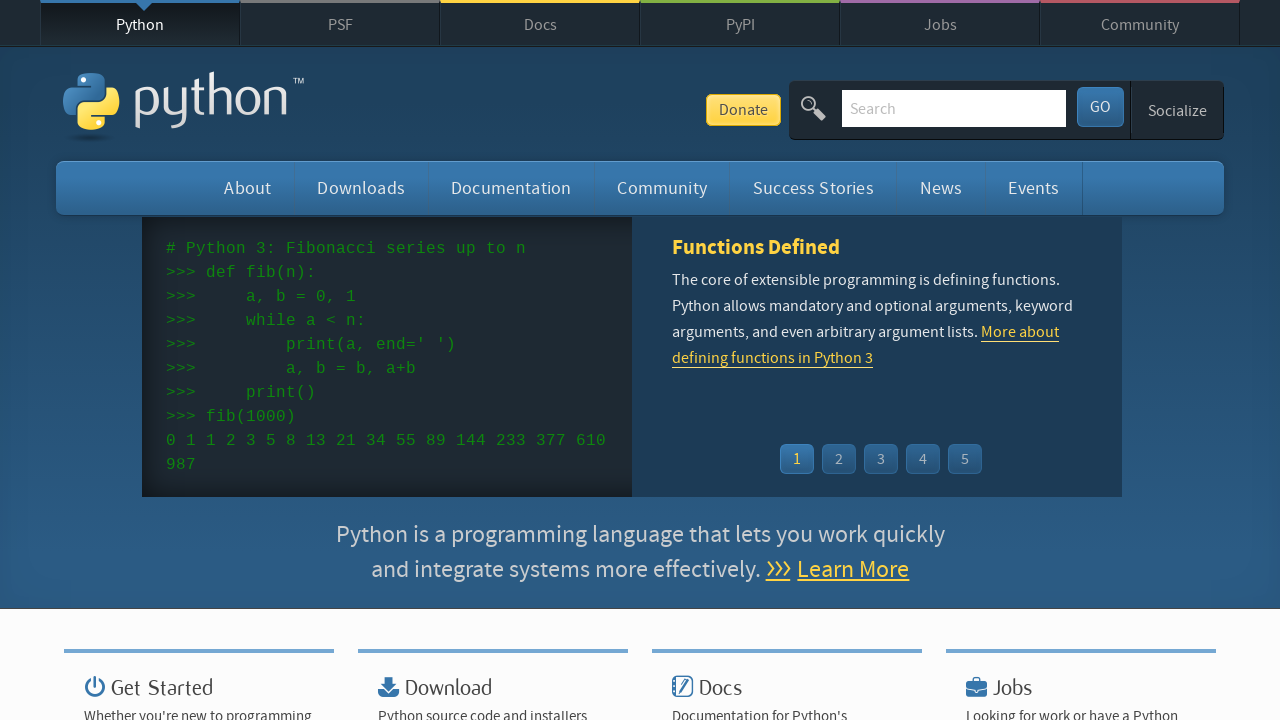

Navigated to Python.org homepage
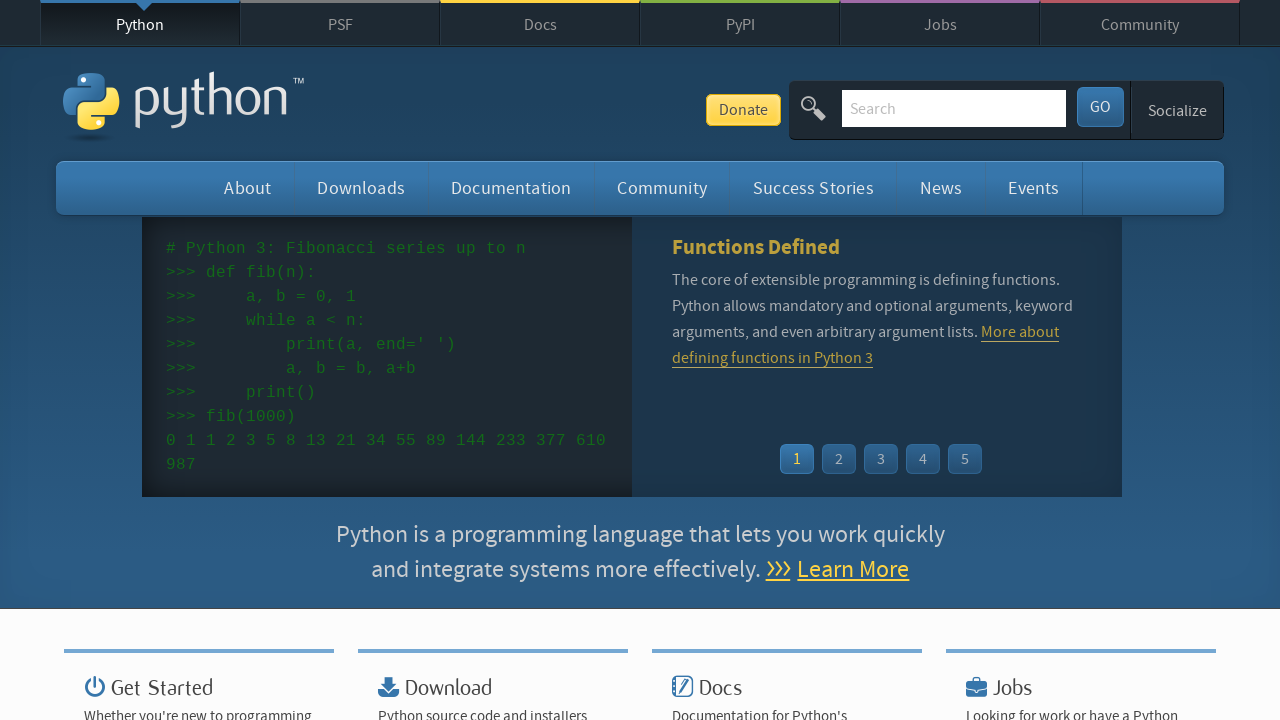

Page DOM content fully loaded
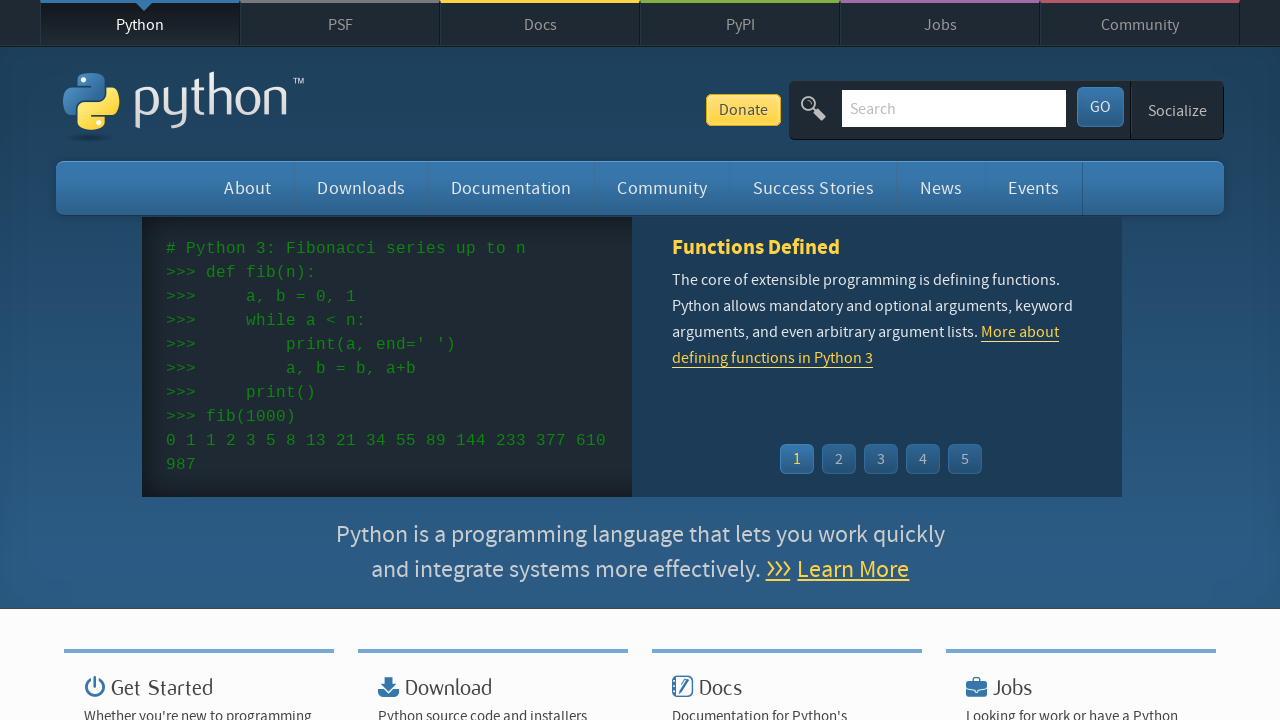

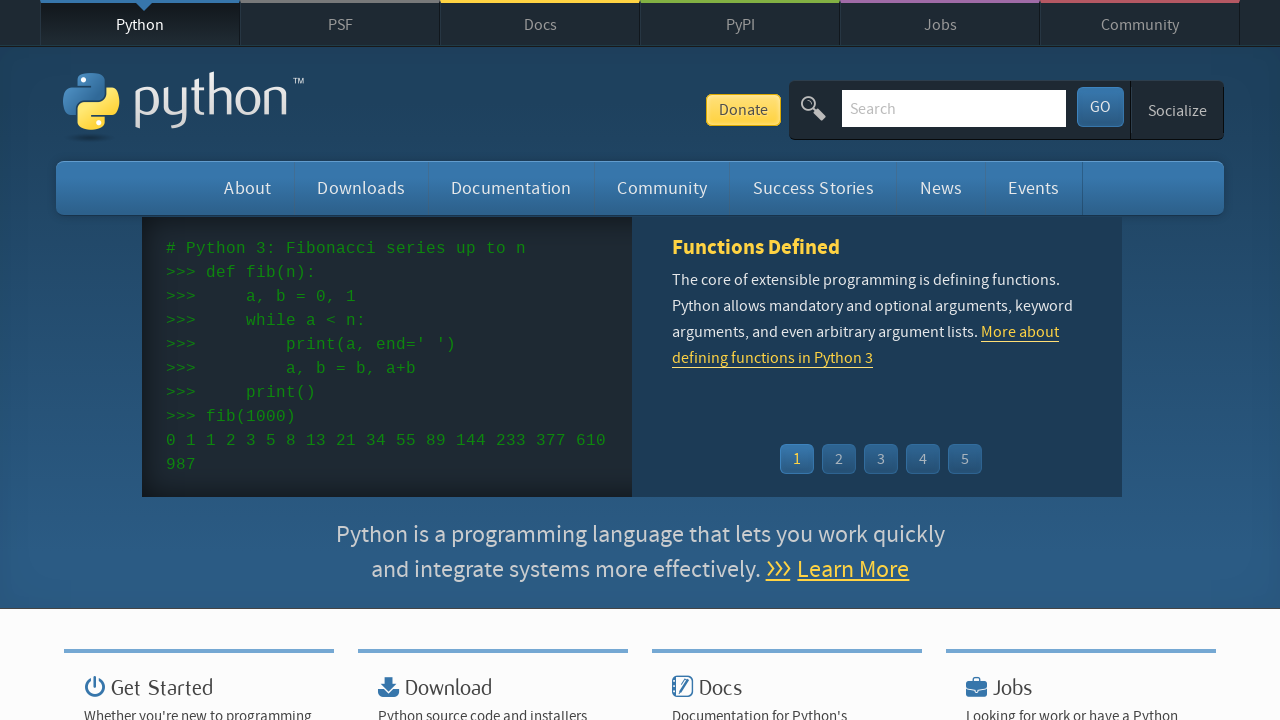